Navigates to the Tata Cliq e-commerce website homepage and verifies the page loads successfully

Starting URL: https://www.tatacliq.com/

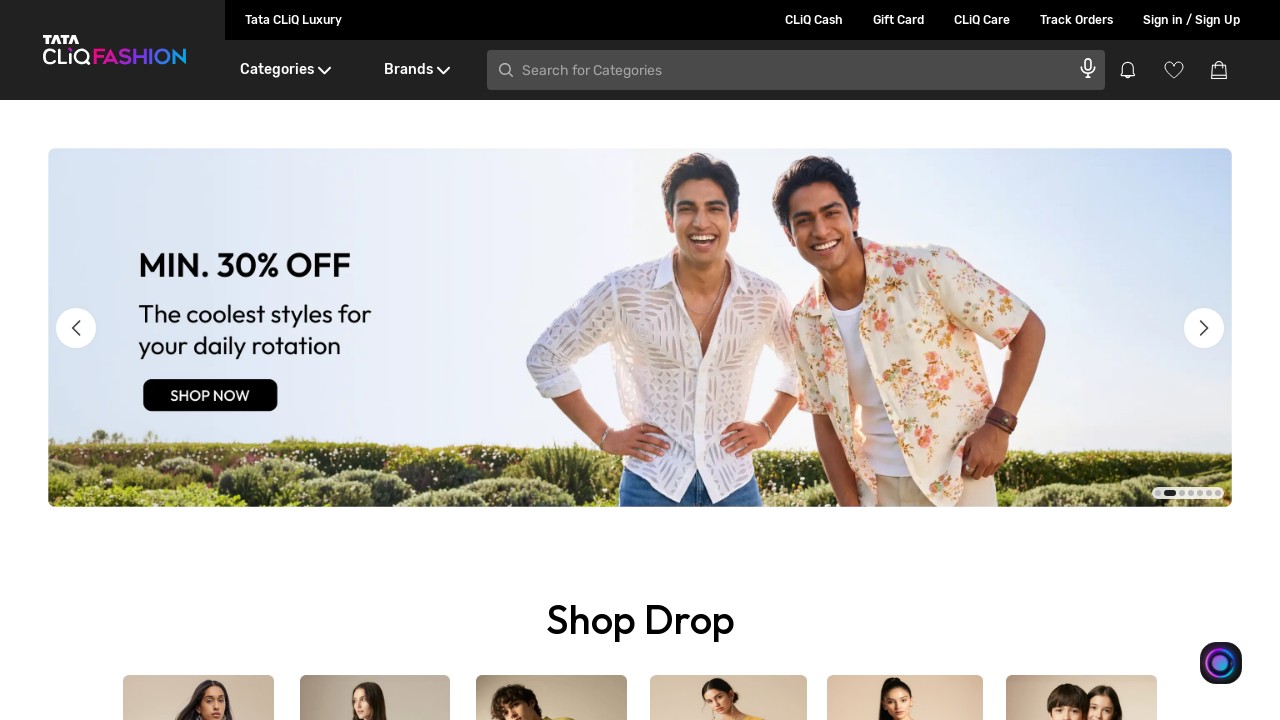

Waited for page to reach domcontentloaded state
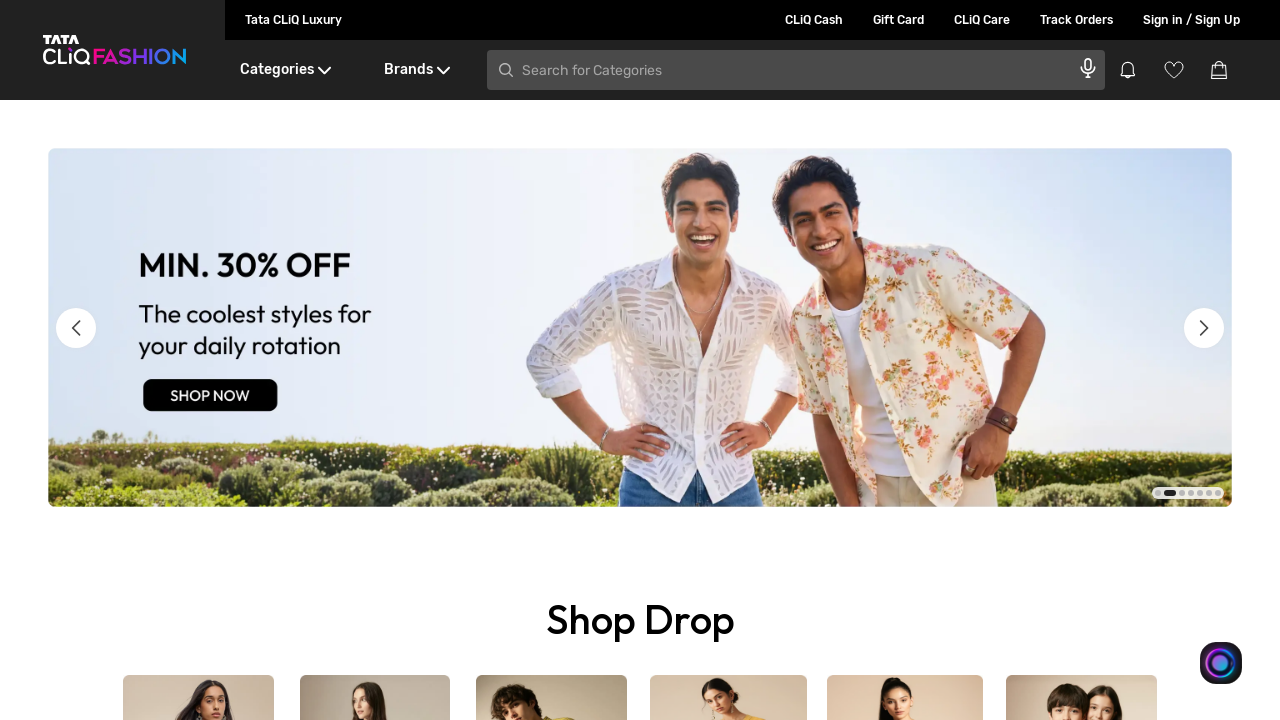

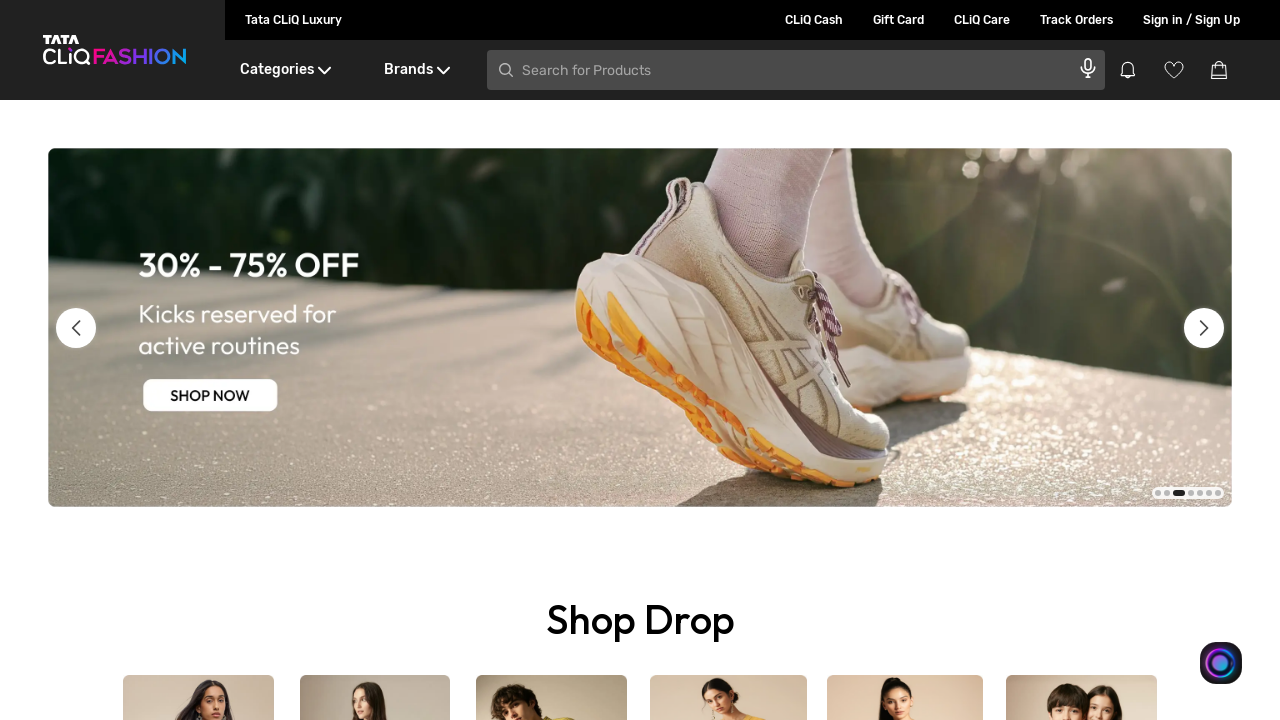